Tests iframe handling by switching to an iframe and clicking a button within it on the W3Schools JavaScript tryit editor page

Starting URL: https://www.w3schools.com/js/tryit.asp?filename=tryjs_myfirst

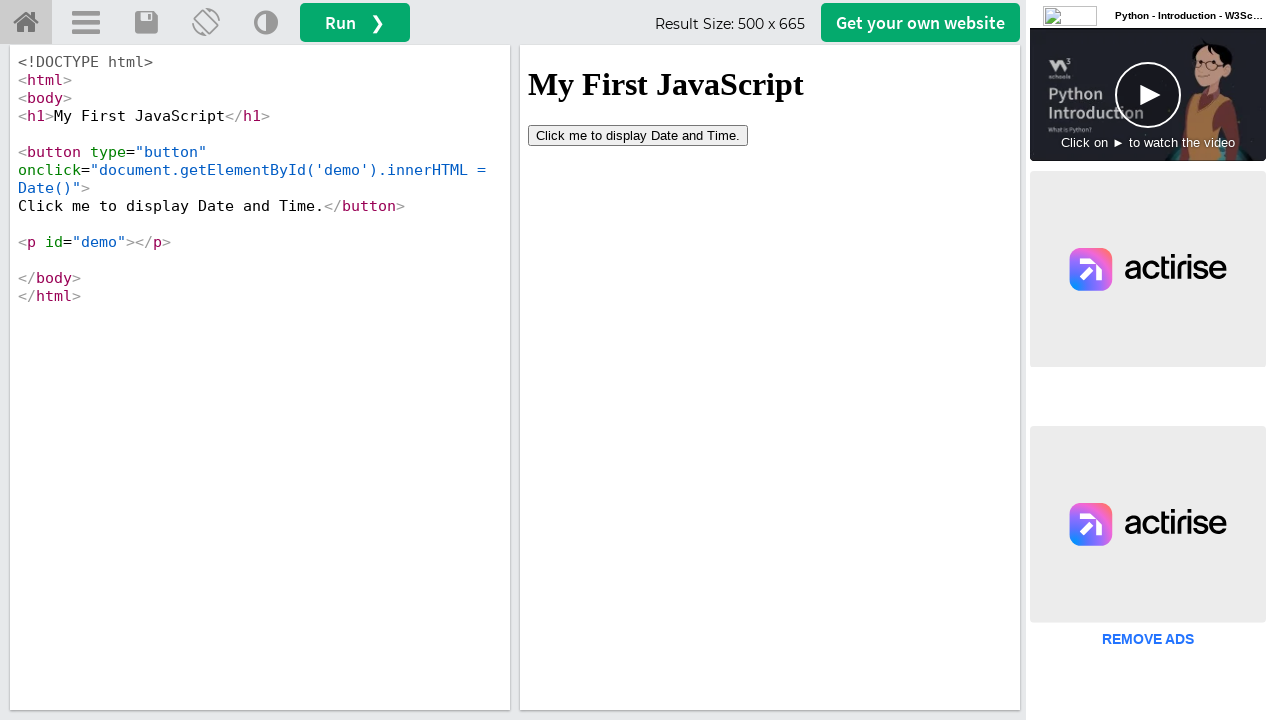

Located iframe with ID 'iframeResult'
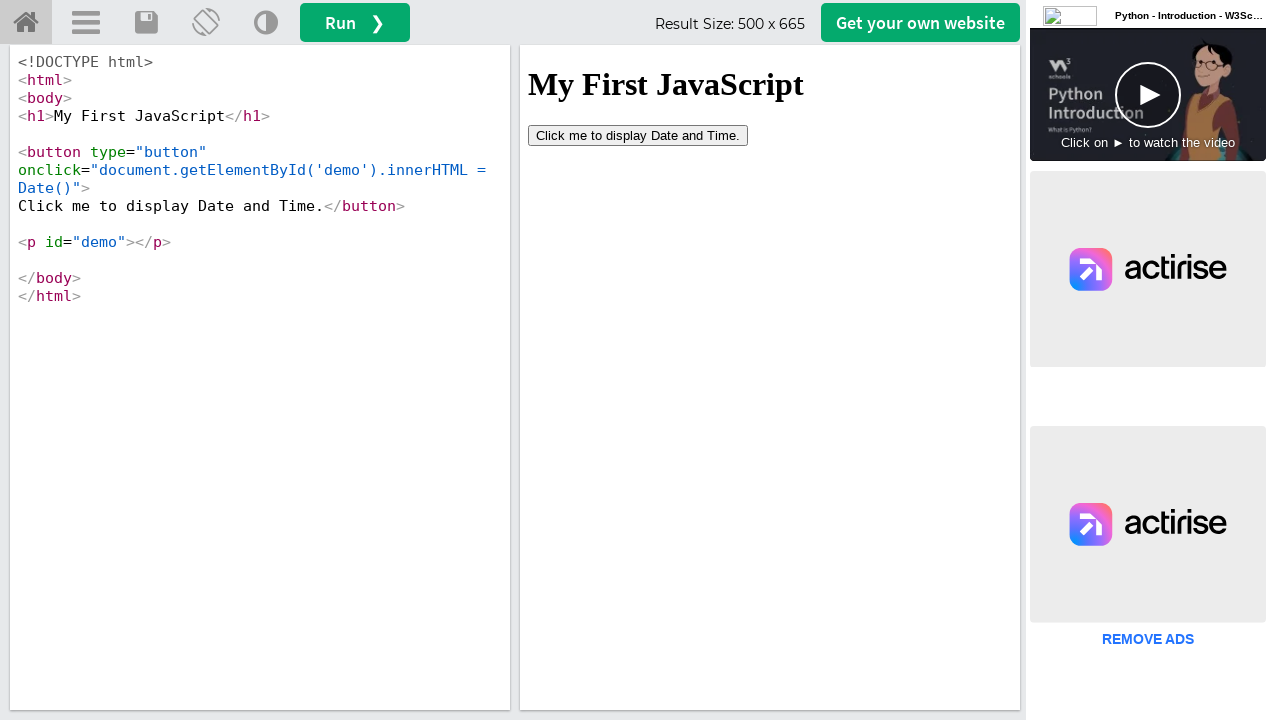

Clicked 'Click me to' button inside iframe at (638, 135) on #iframeResult >> internal:control=enter-frame >> xpath=//button[contains(text(),
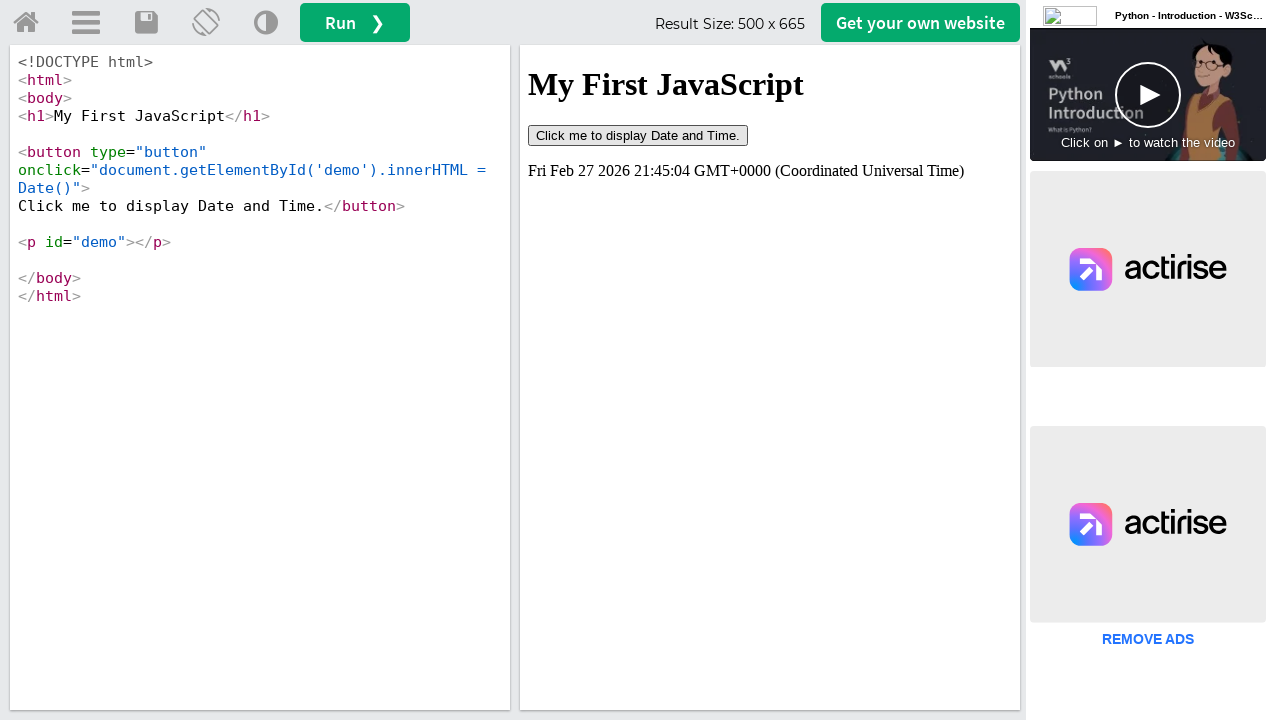

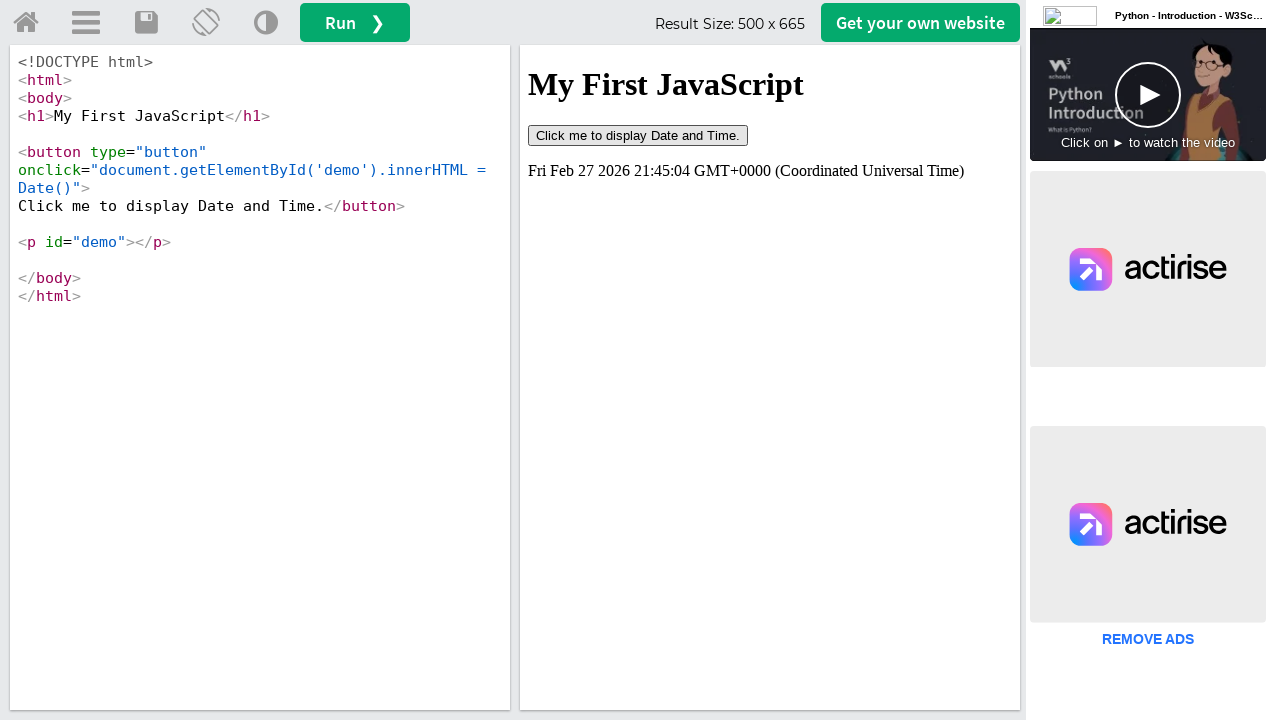